Tests various web element properties on Selenium's test inputs page, including checking if elements are displayed, enabled, selected, and retrieving element attributes, dimensions, CSS properties, and text content.

Starting URL: https://www.selenium.dev/selenium/web/inputs.html

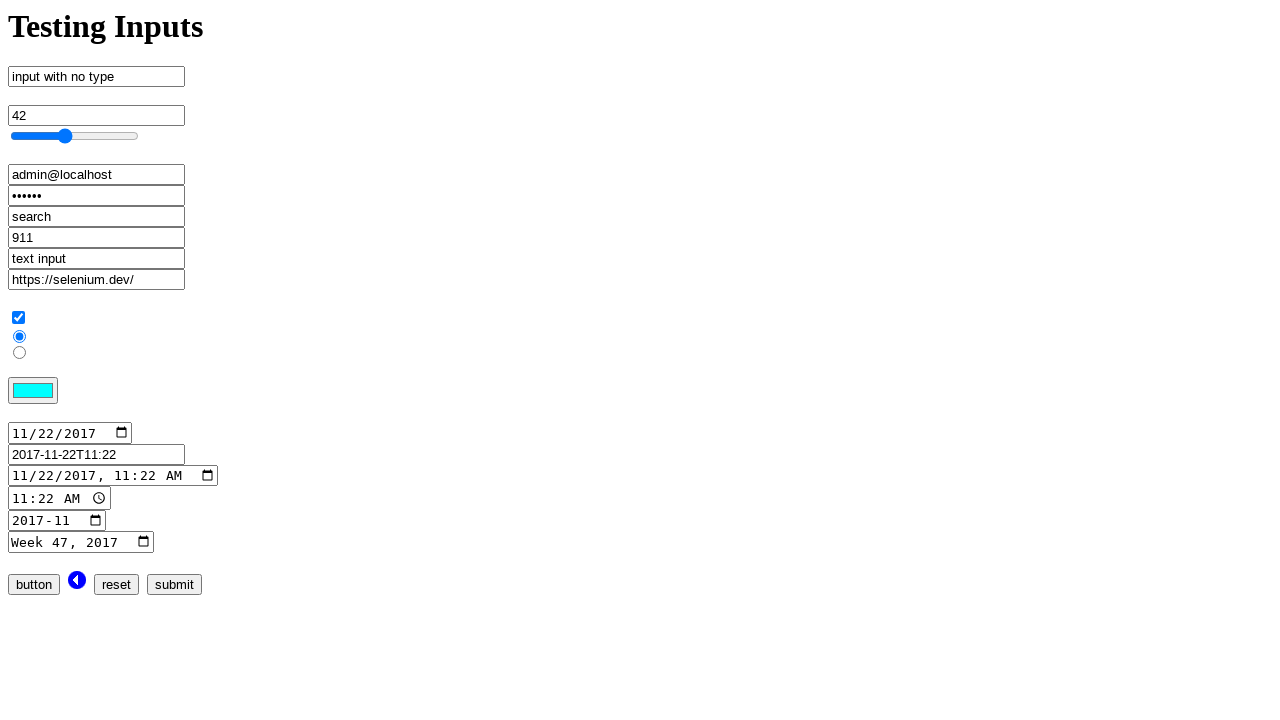

Checked if no_type input element is visible
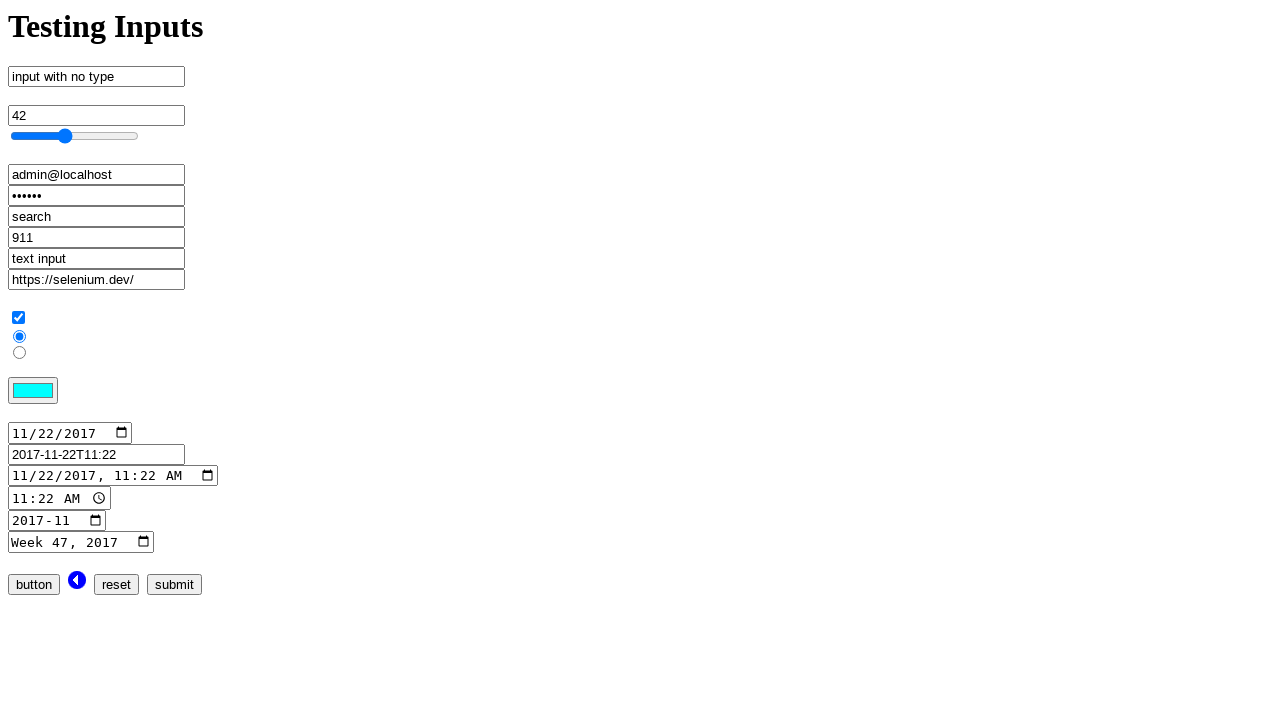

Checked if no_type input element is enabled
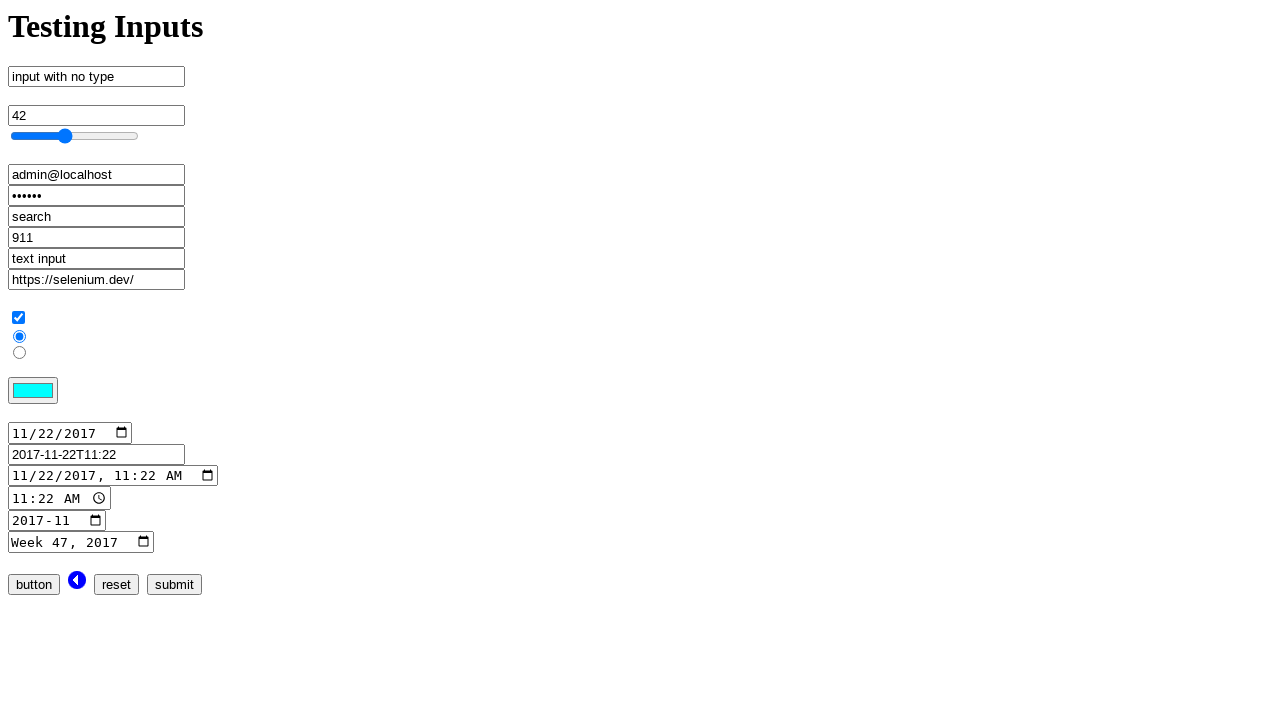

Checked if checkbox_input element is selected
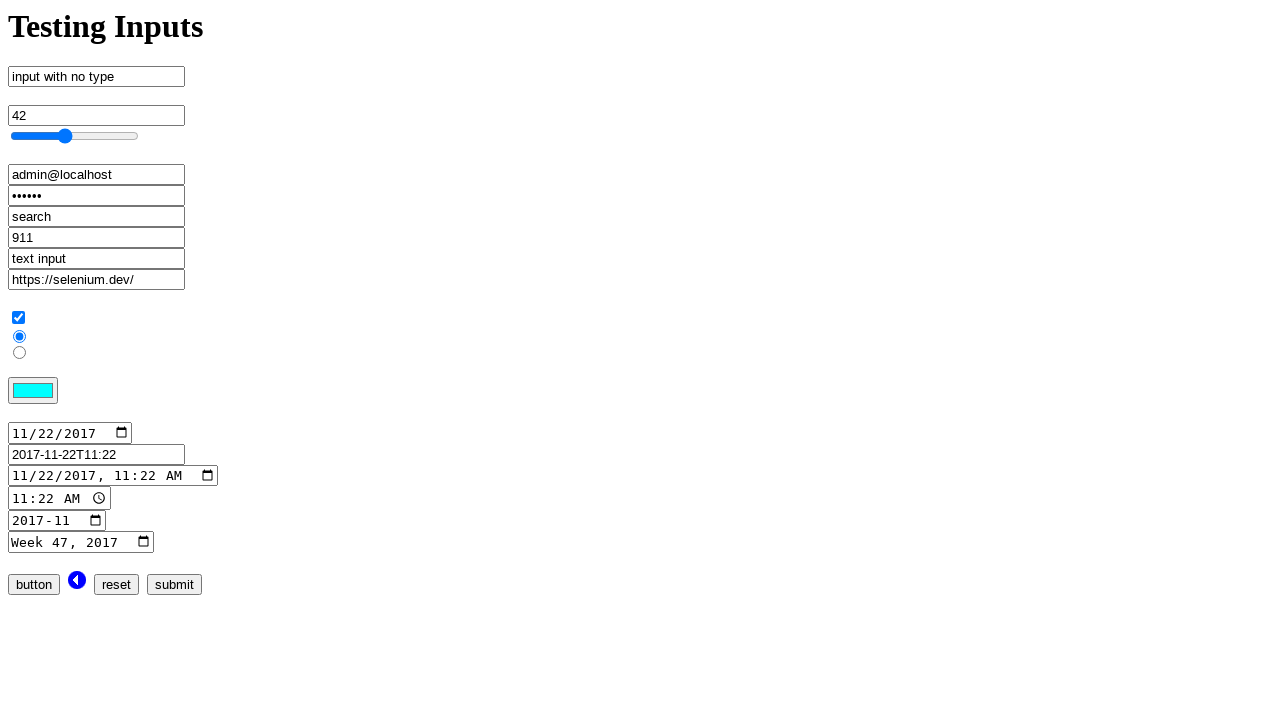

Retrieved tag name of number_input element
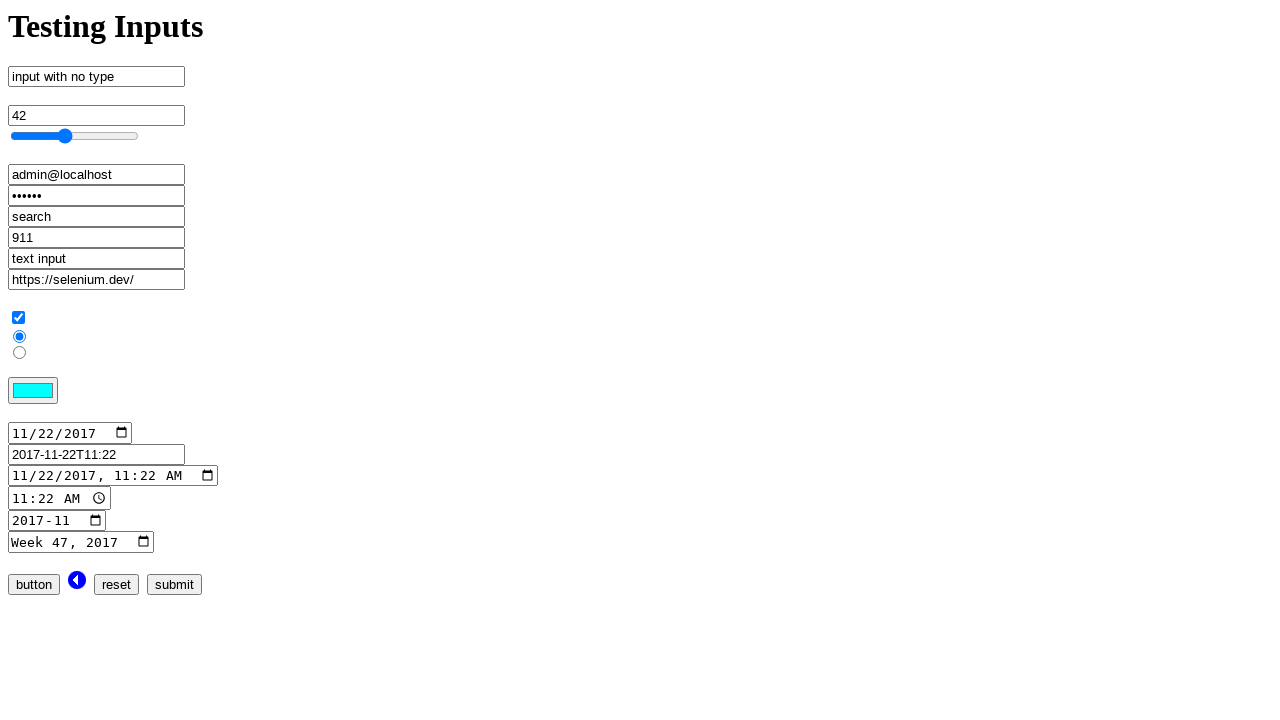

Retrieved bounding box dimensions and position of no_type input element
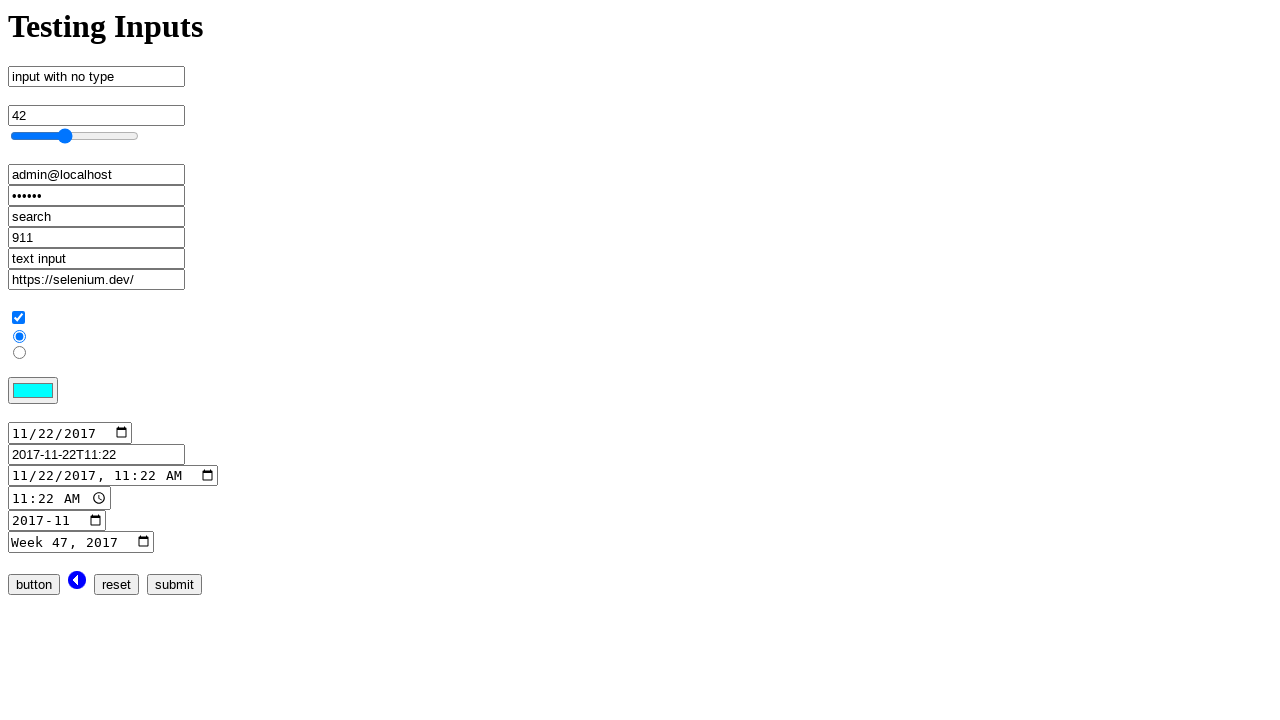

Retrieved computed color CSS property of color_input element
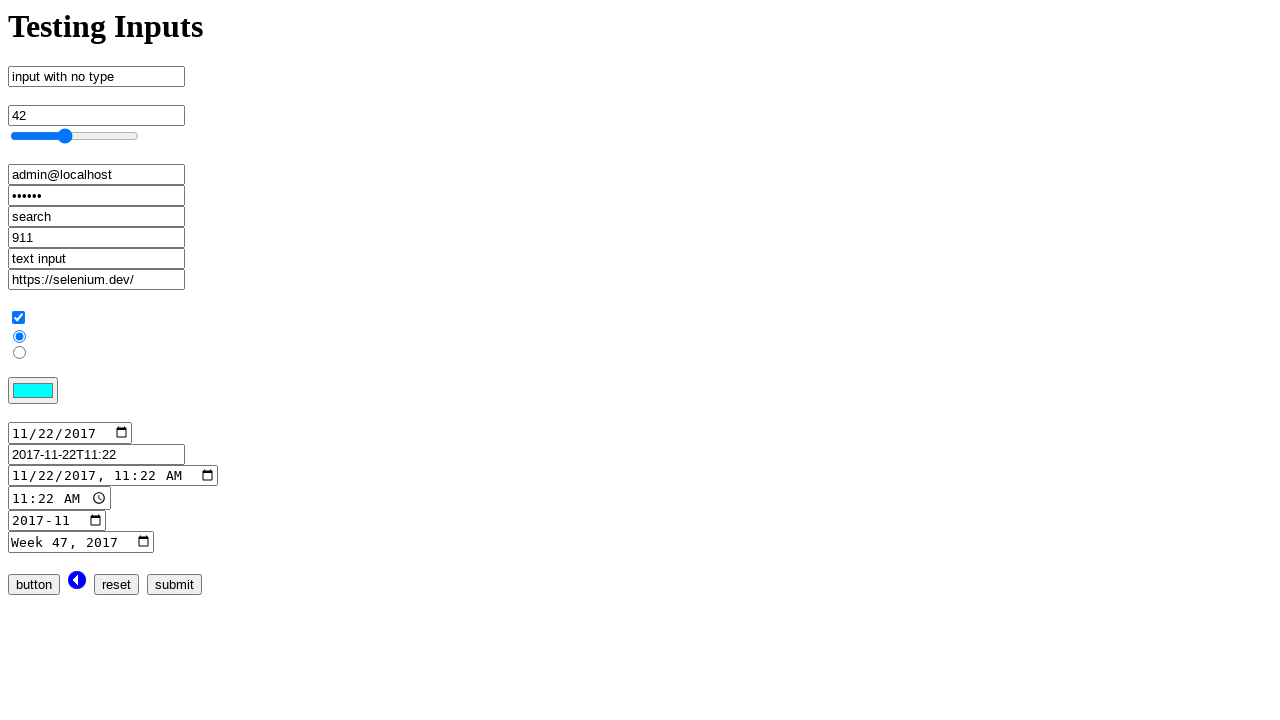

Retrieved computed background color CSS property of color_input element
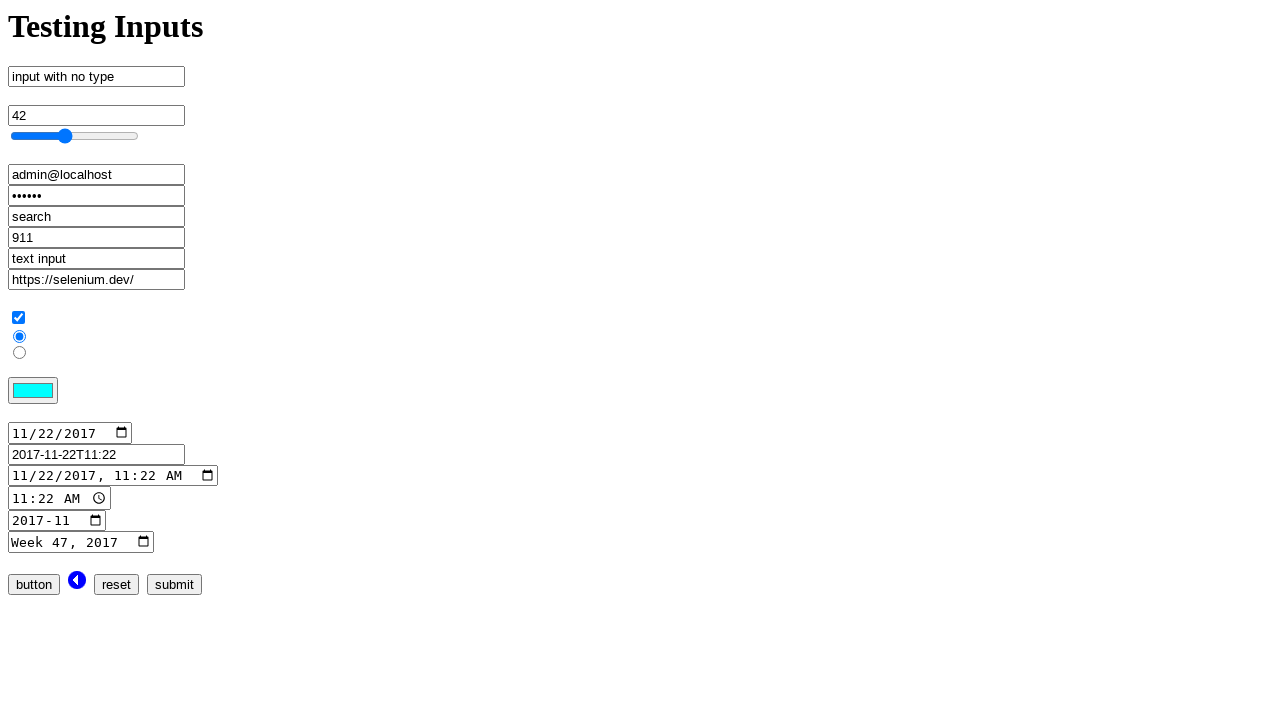

Retrieved text content of h1 element
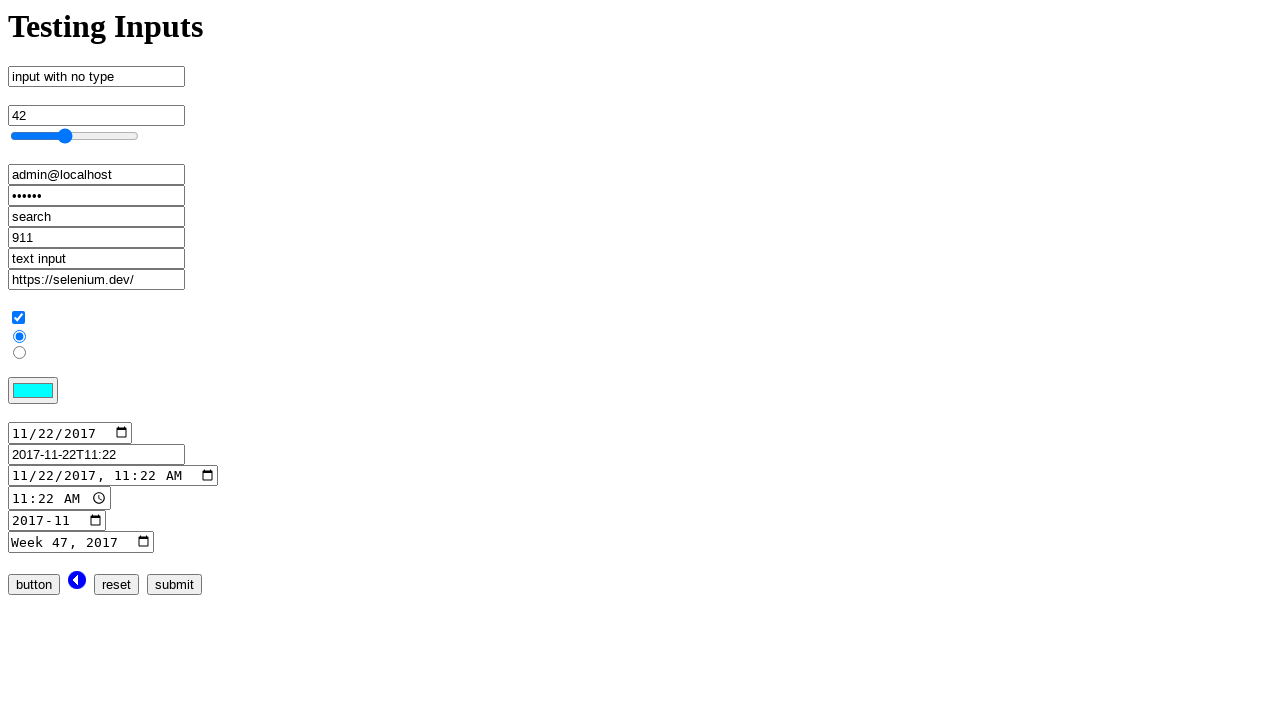

Retrieved value attribute of no_type input element
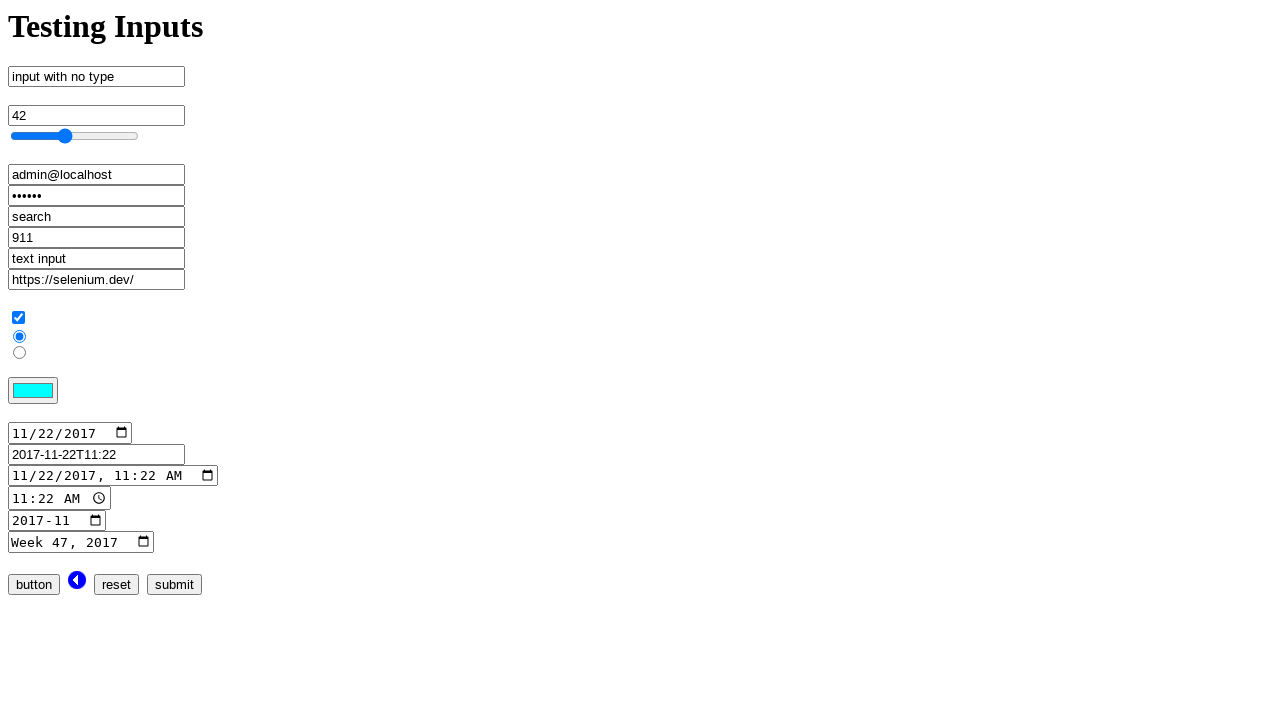

Retrieved name attribute of no_type input element
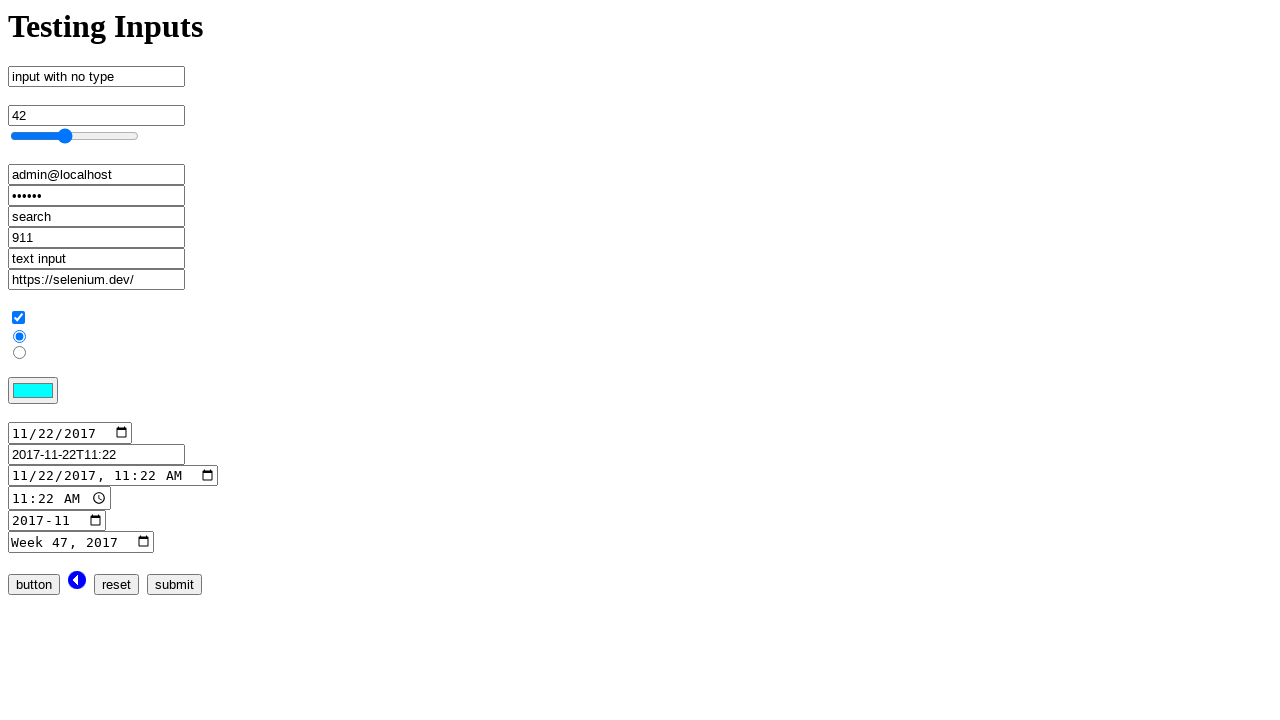

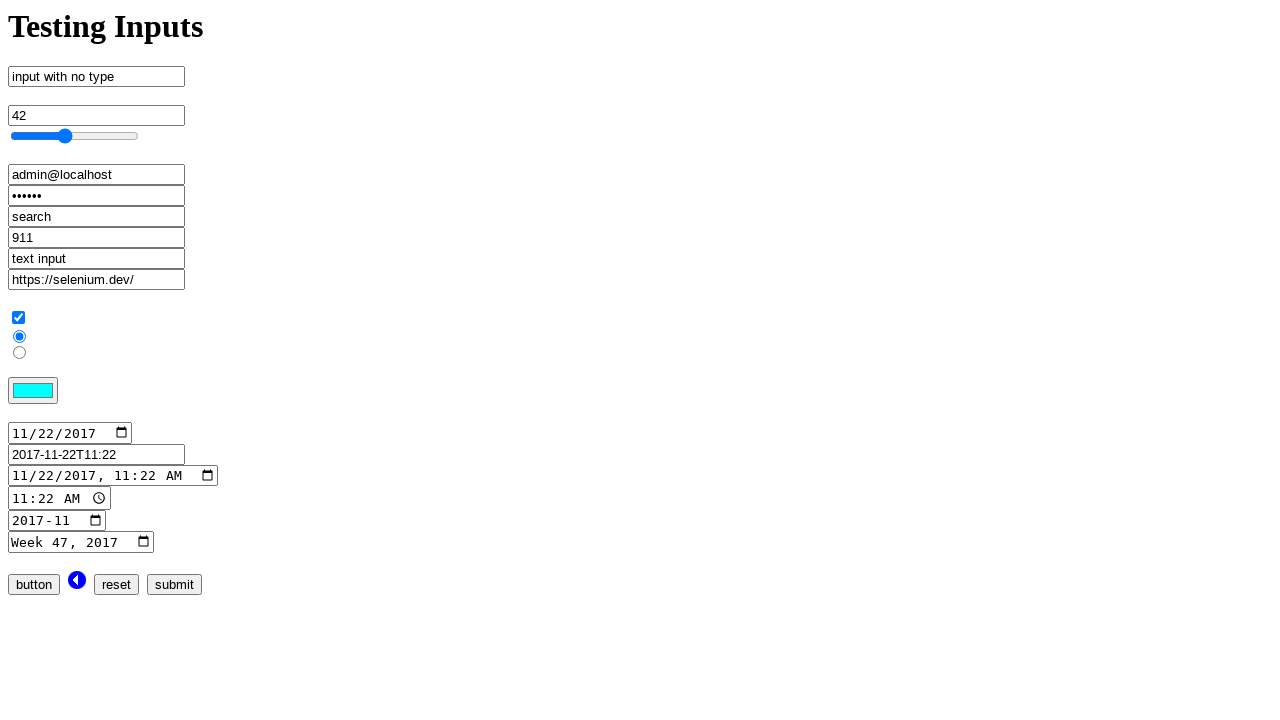